Tests file upload functionality by selecting a file and submitting the form

Starting URL: https://automationbysqatools.blogspot.com/2020/08/login.html

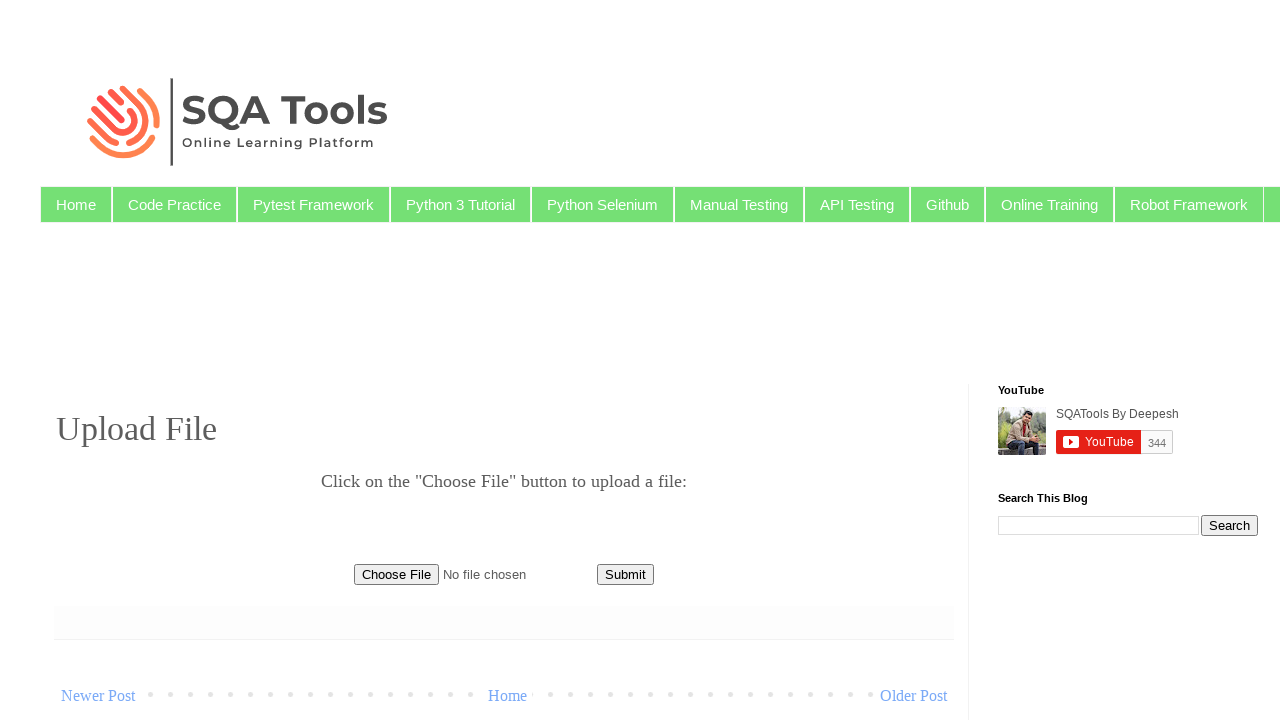

Navigated to login page
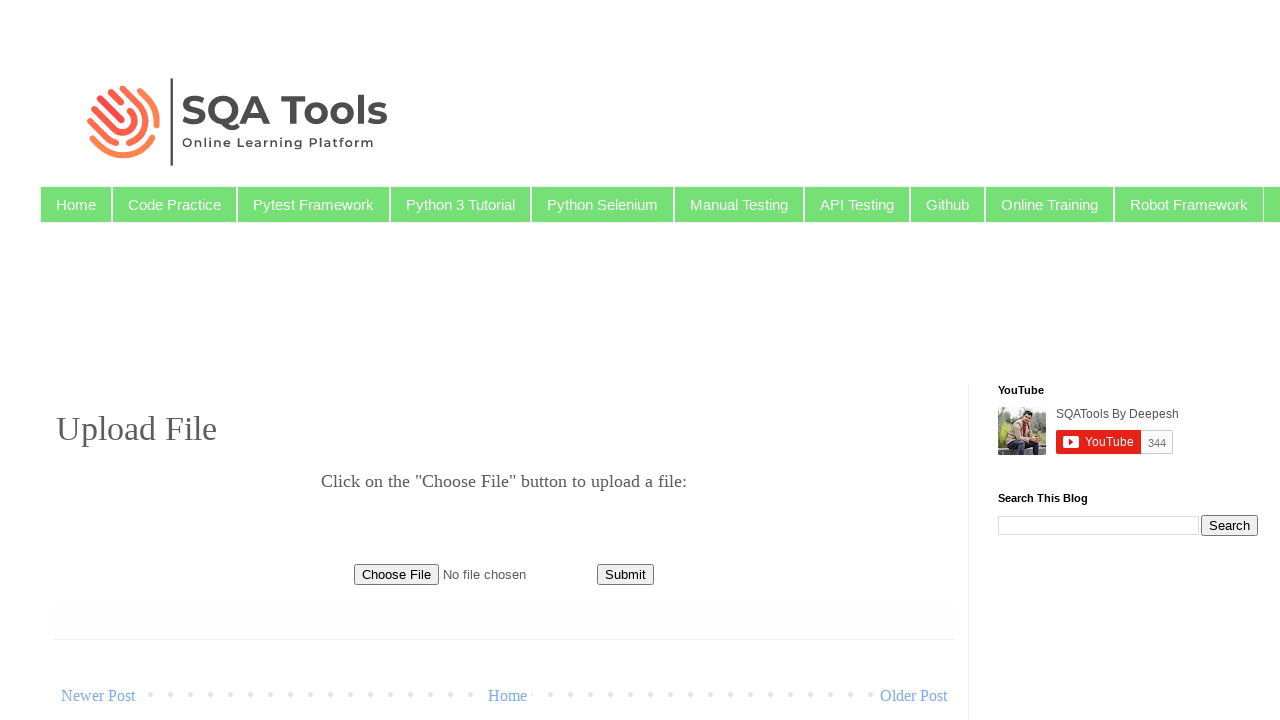

File input field loaded
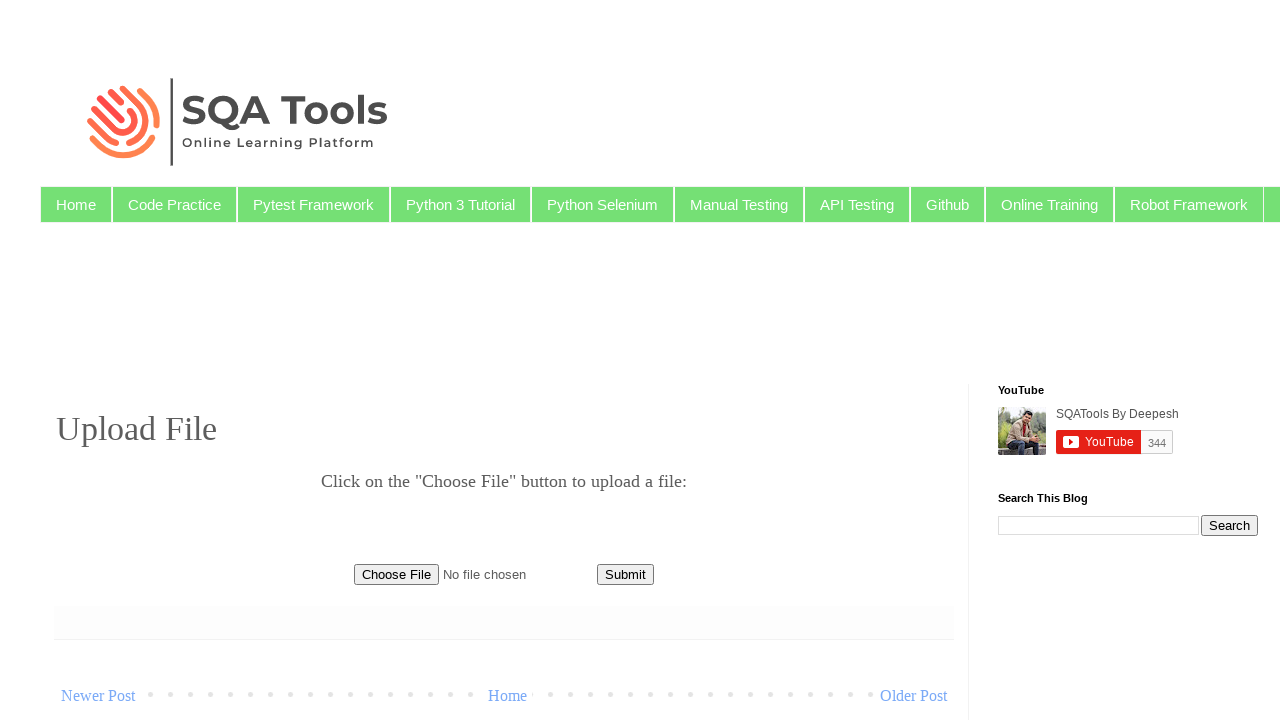

Selected test file (data.txt) for upload
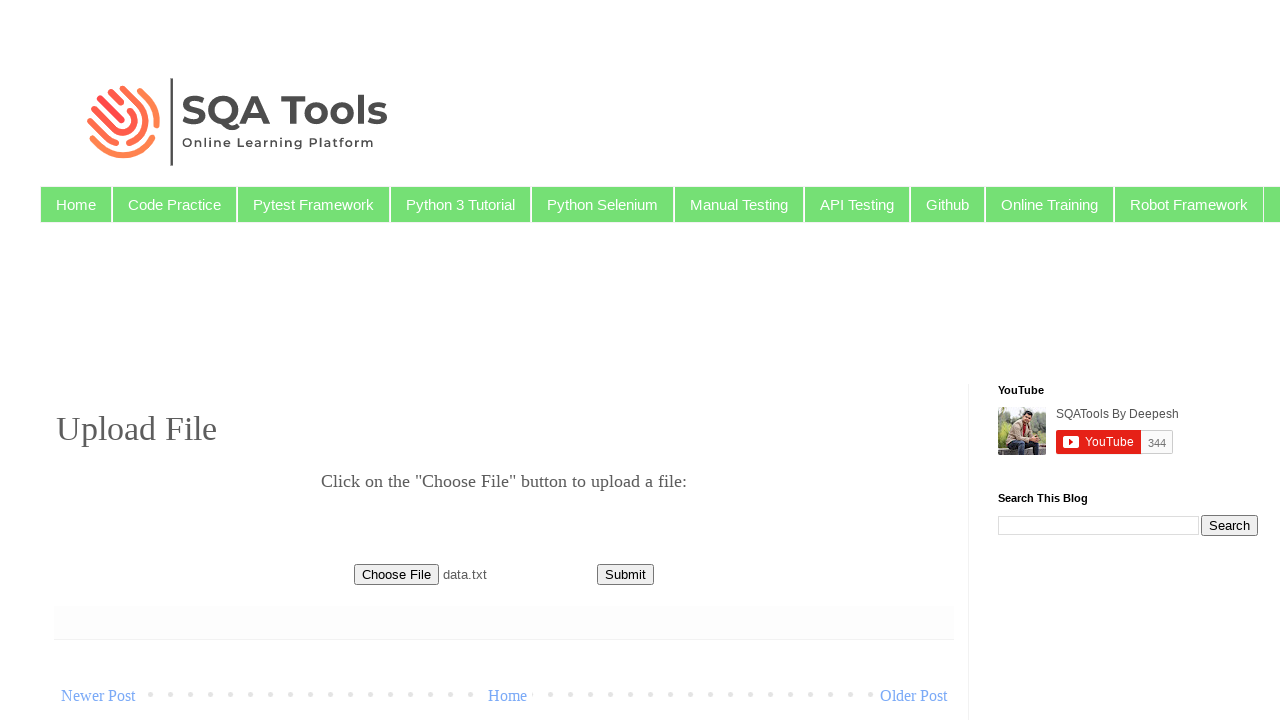

Clicked submit button to upload file at (626, 574) on xpath=//input[@id='myFile']//following-sibling::input[@type='submit']
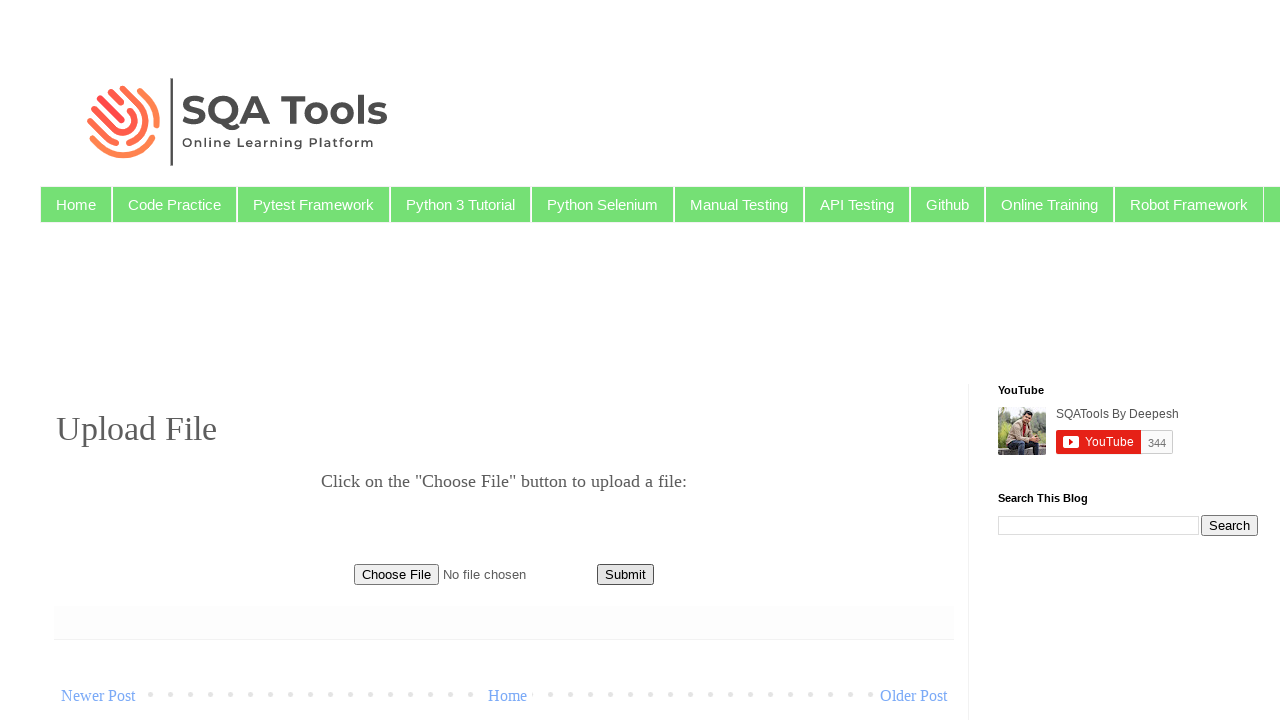

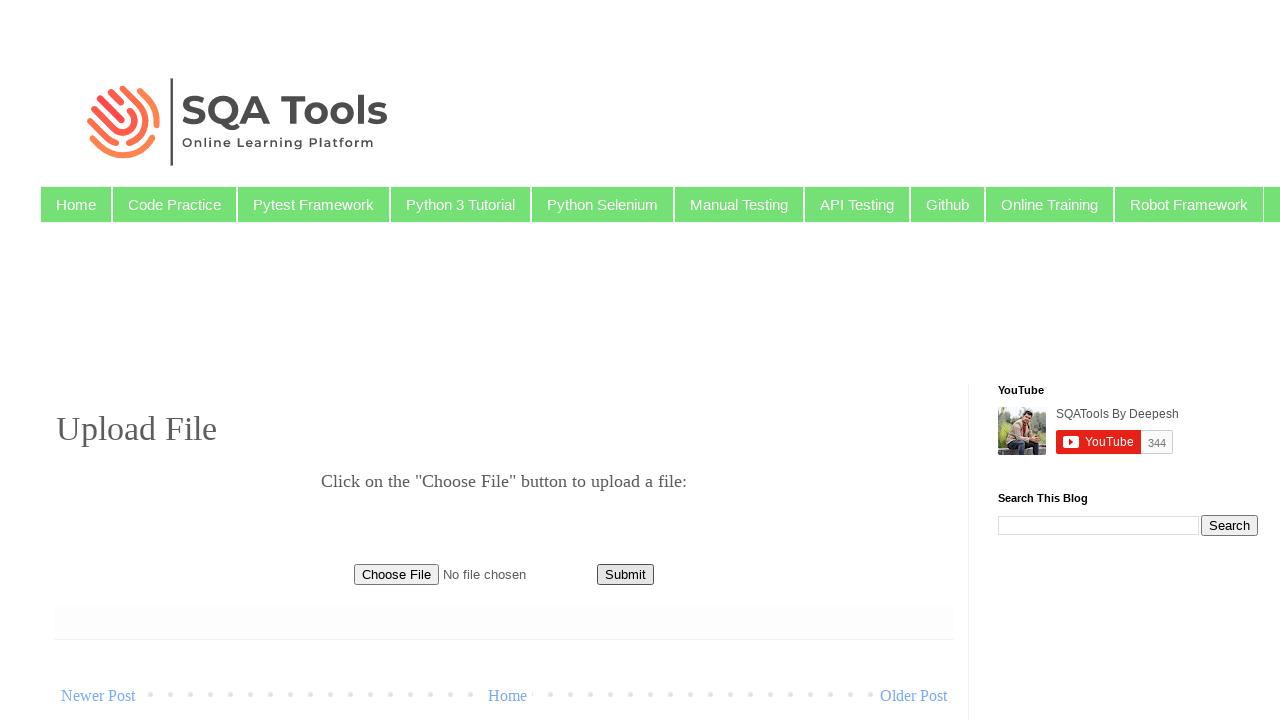